Tests the jQuery UI resizable component by dragging the resize handle to expand the resizable element by 300 pixels in both width and height.

Starting URL: https://jqueryui.com/resources/demos/resizable/default.html

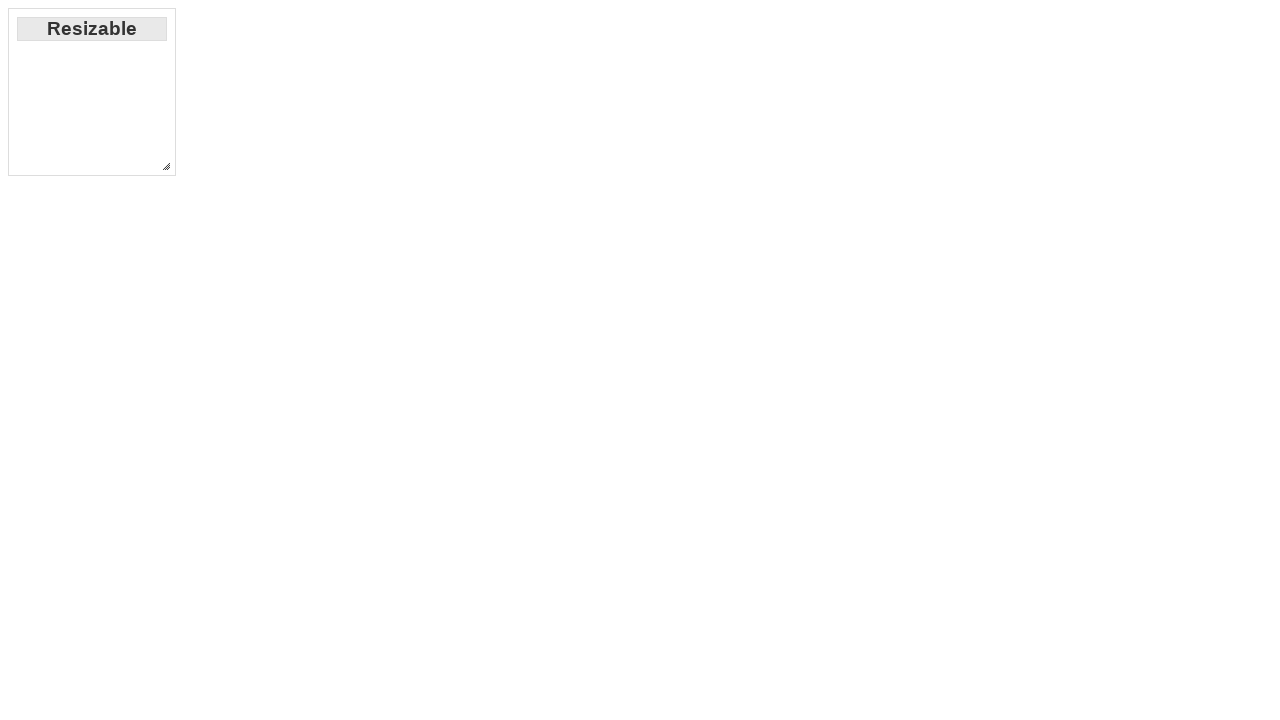

Resizable handle element appeared
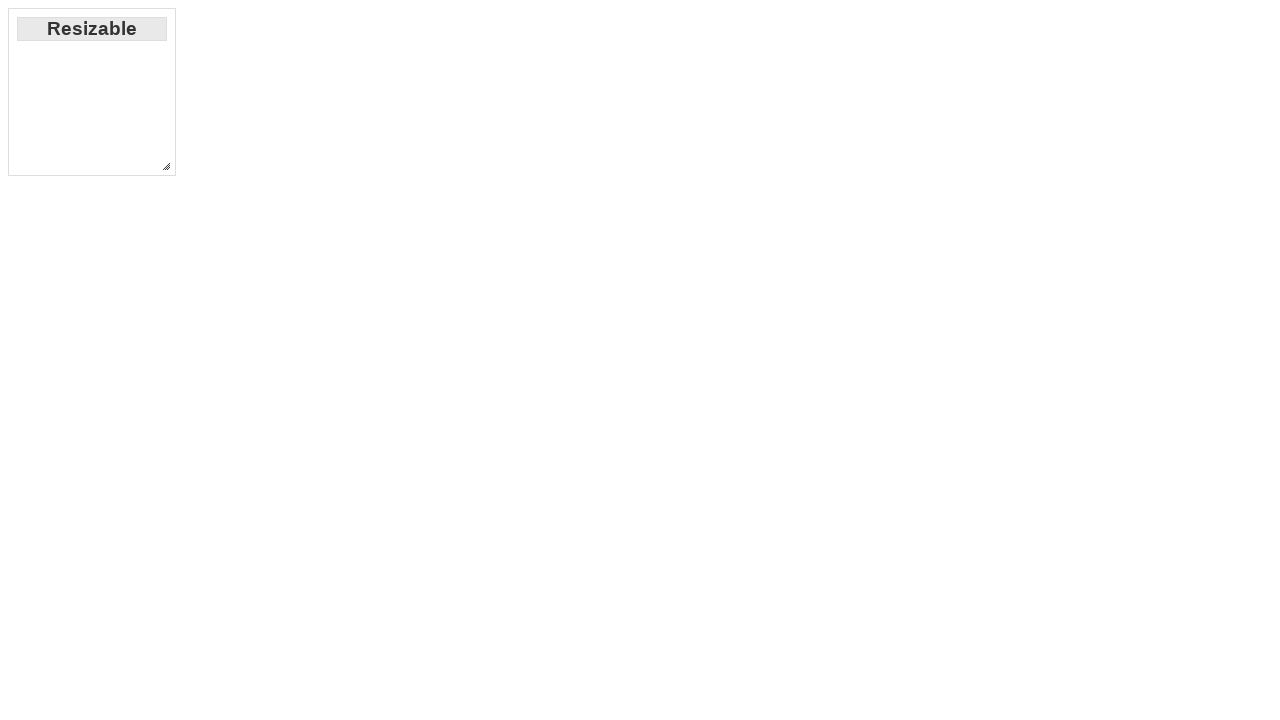

Retrieved bounding box of resizable handle
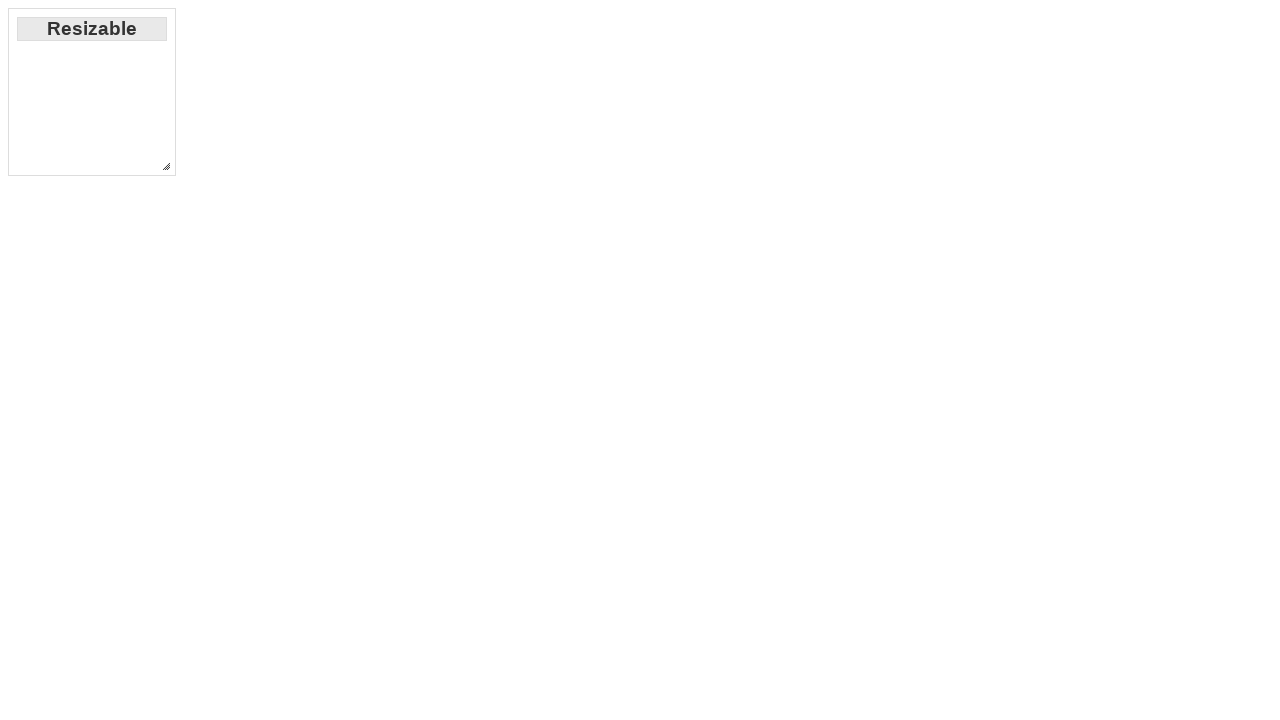

Moved mouse to center of resize handle at (166, 166)
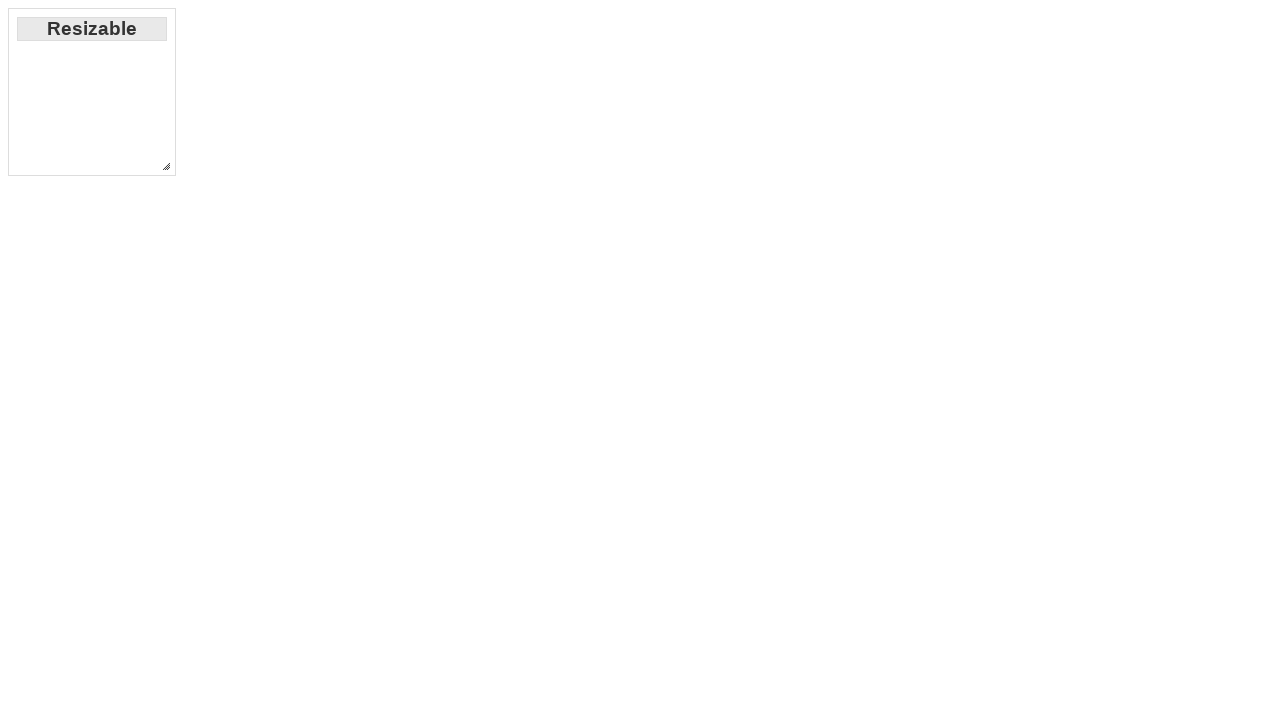

Pressed down mouse button on resize handle at (166, 166)
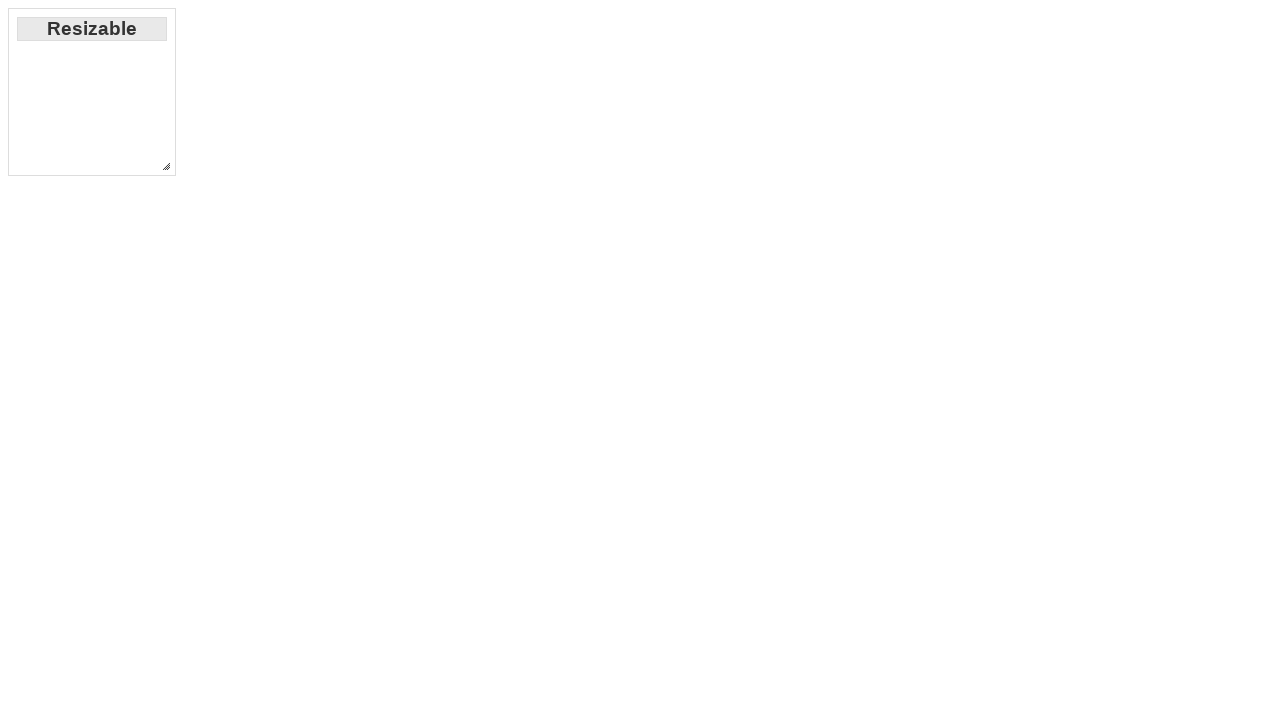

Dragged resize handle 300 pixels right and 300 pixels down at (466, 466)
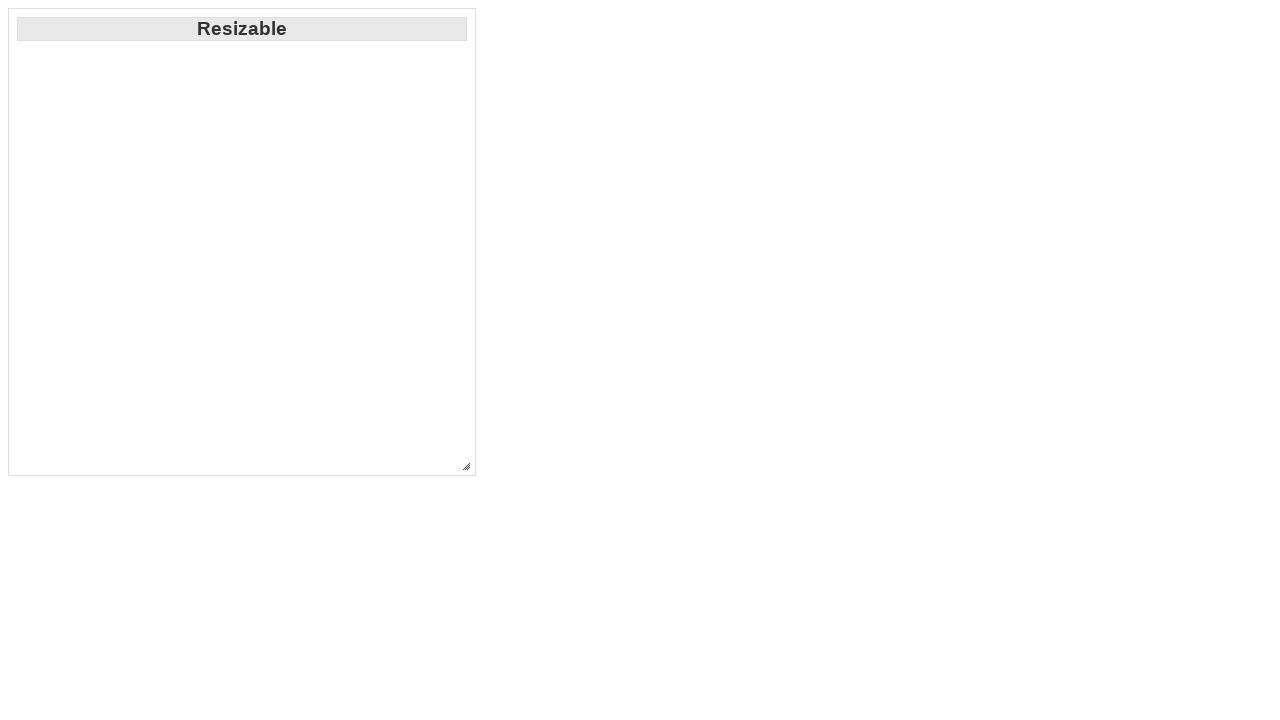

Released mouse button to complete resize operation at (466, 466)
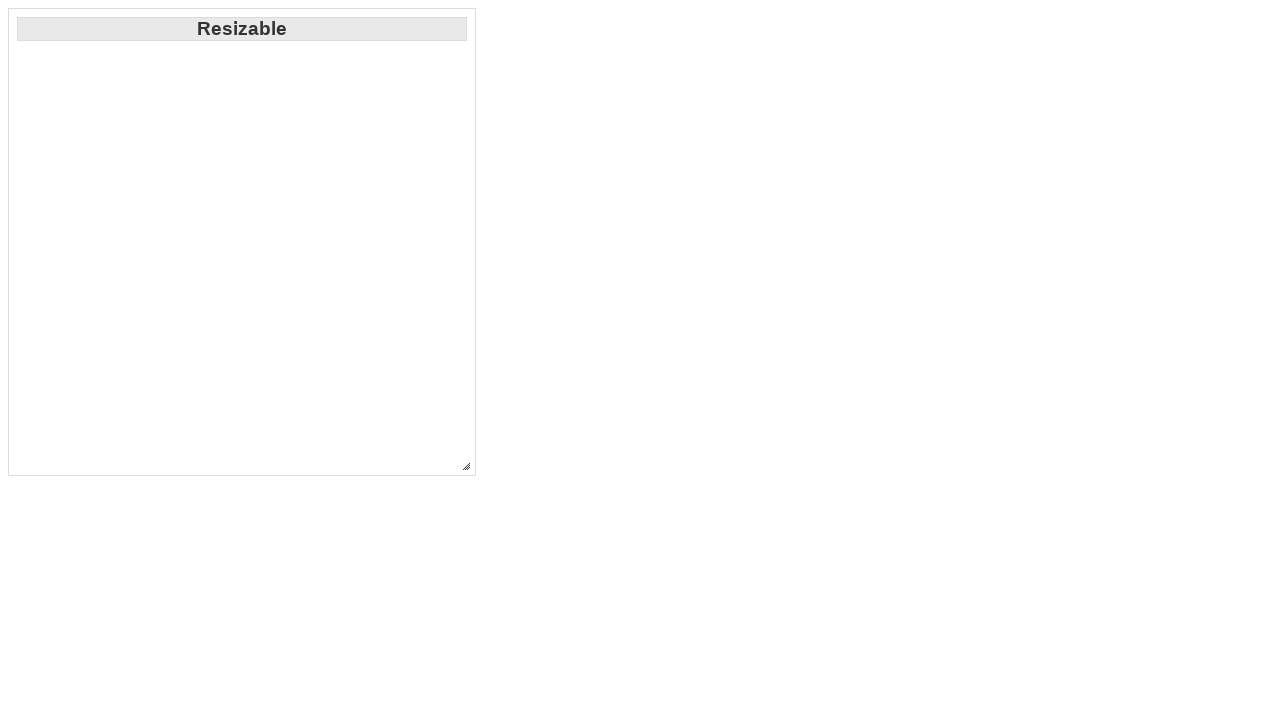

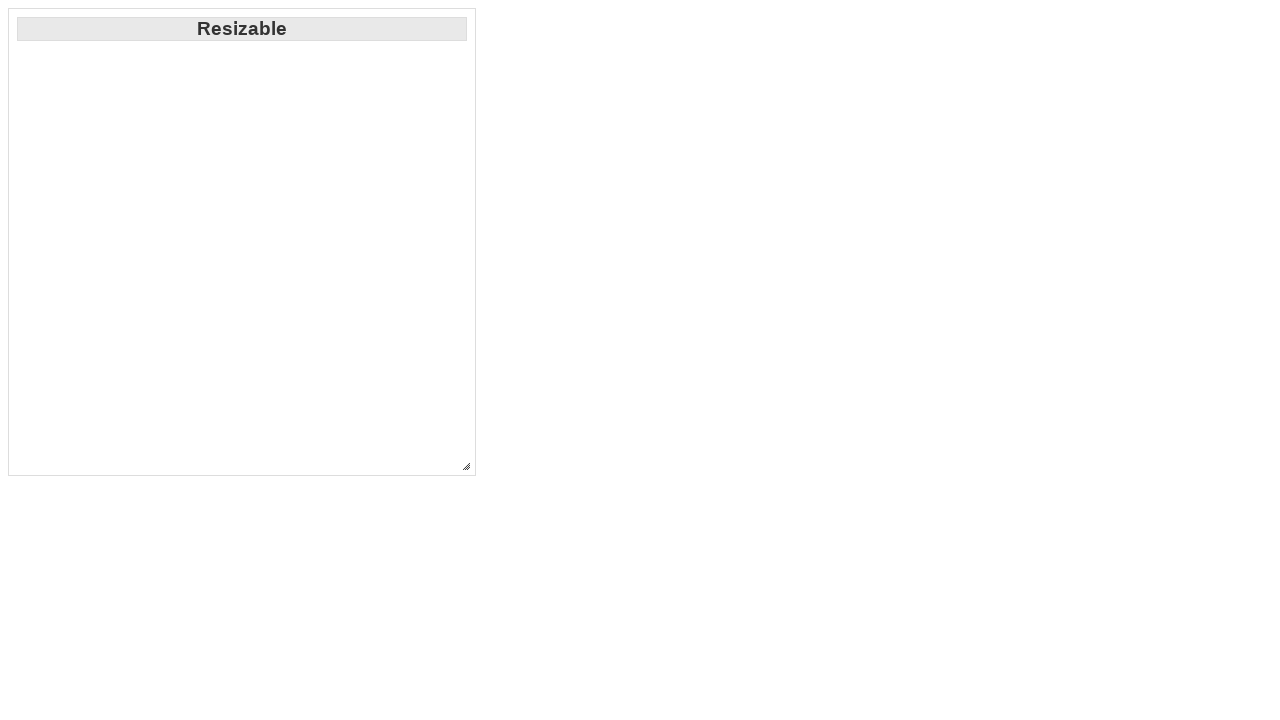